Tests dynamic controls by clicking the remove button and verifying that a message element appears

Starting URL: https://the-internet.herokuapp.com/dynamic_controls

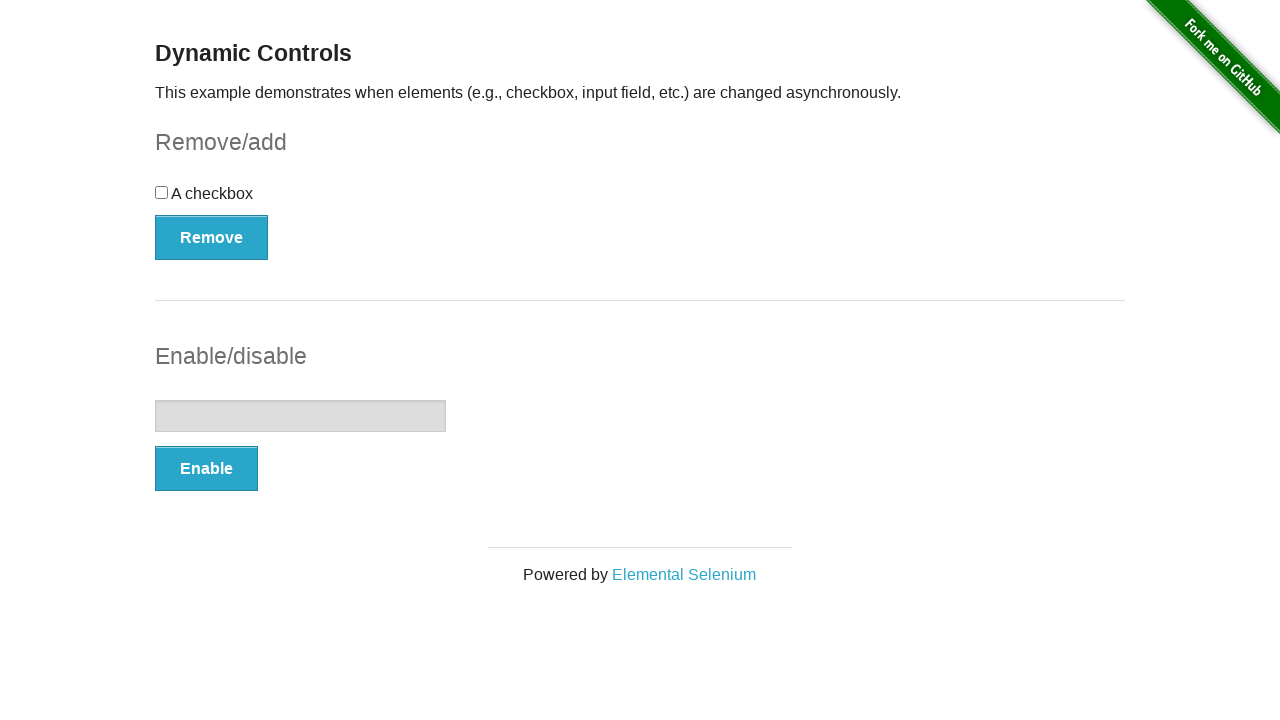

Clicked the remove button for dynamic controls at (212, 237) on (//button[@autocomplete='off'])[1]
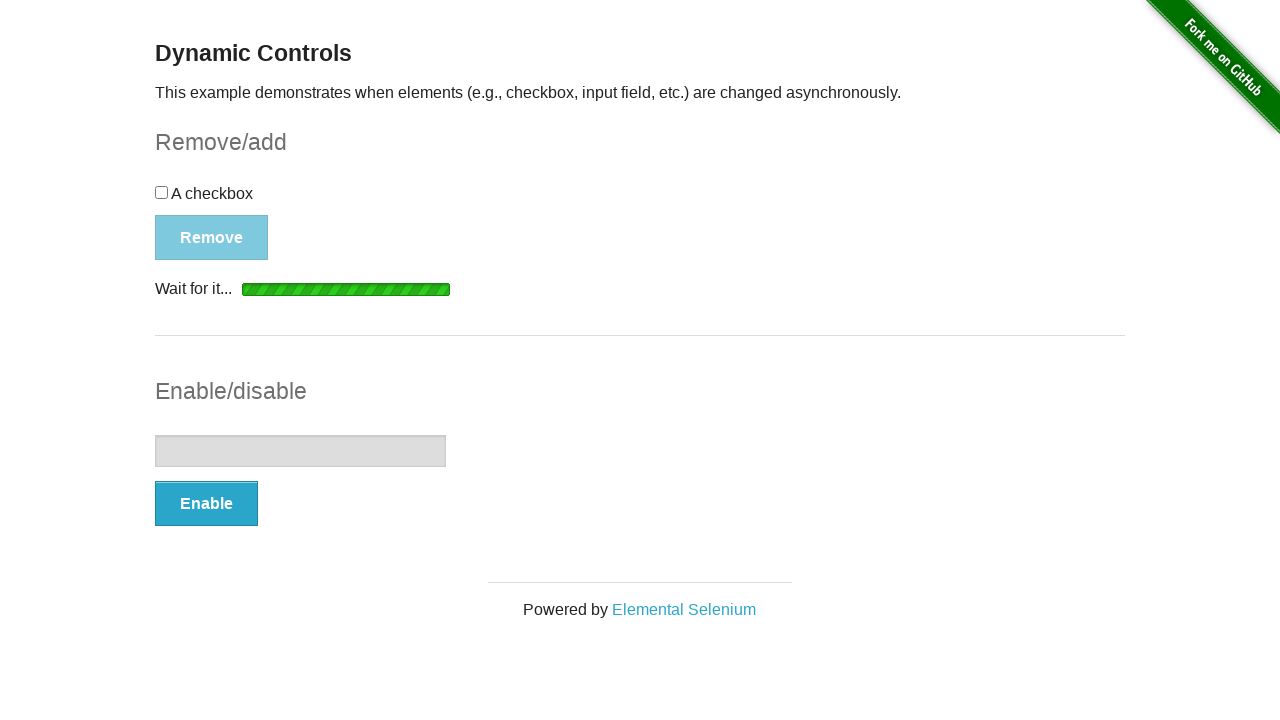

Message element appeared after clicking remove button
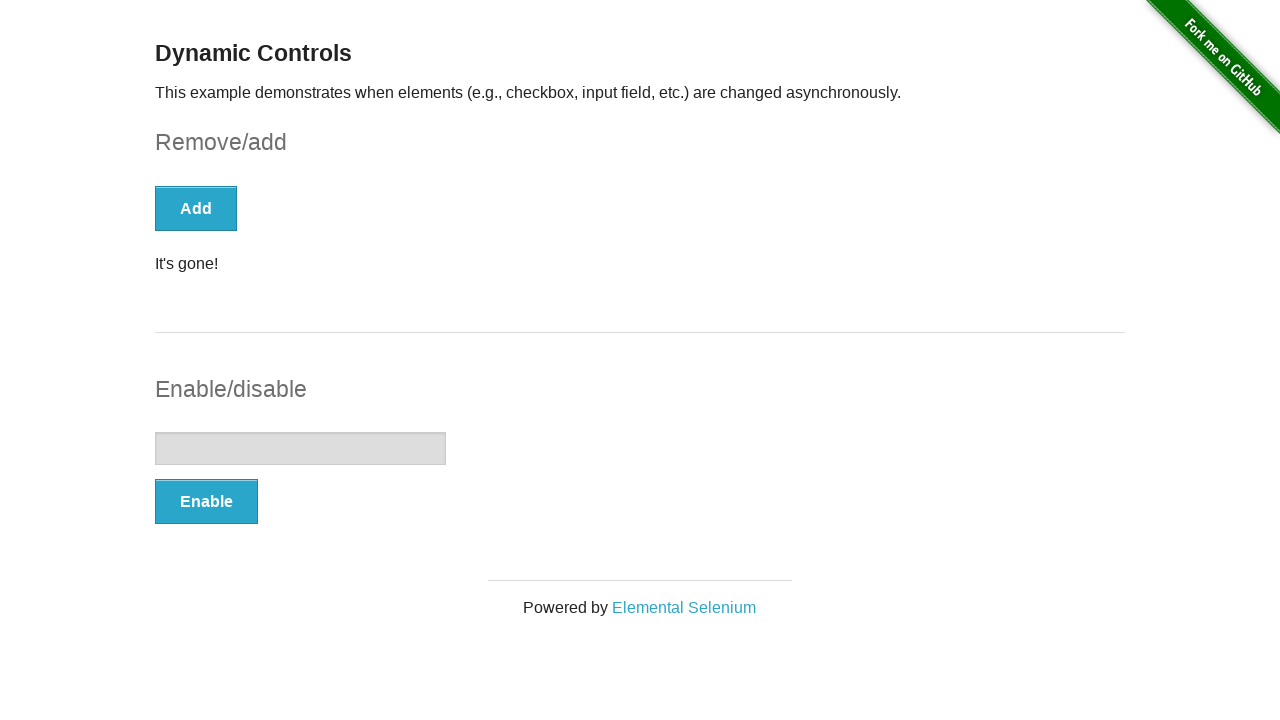

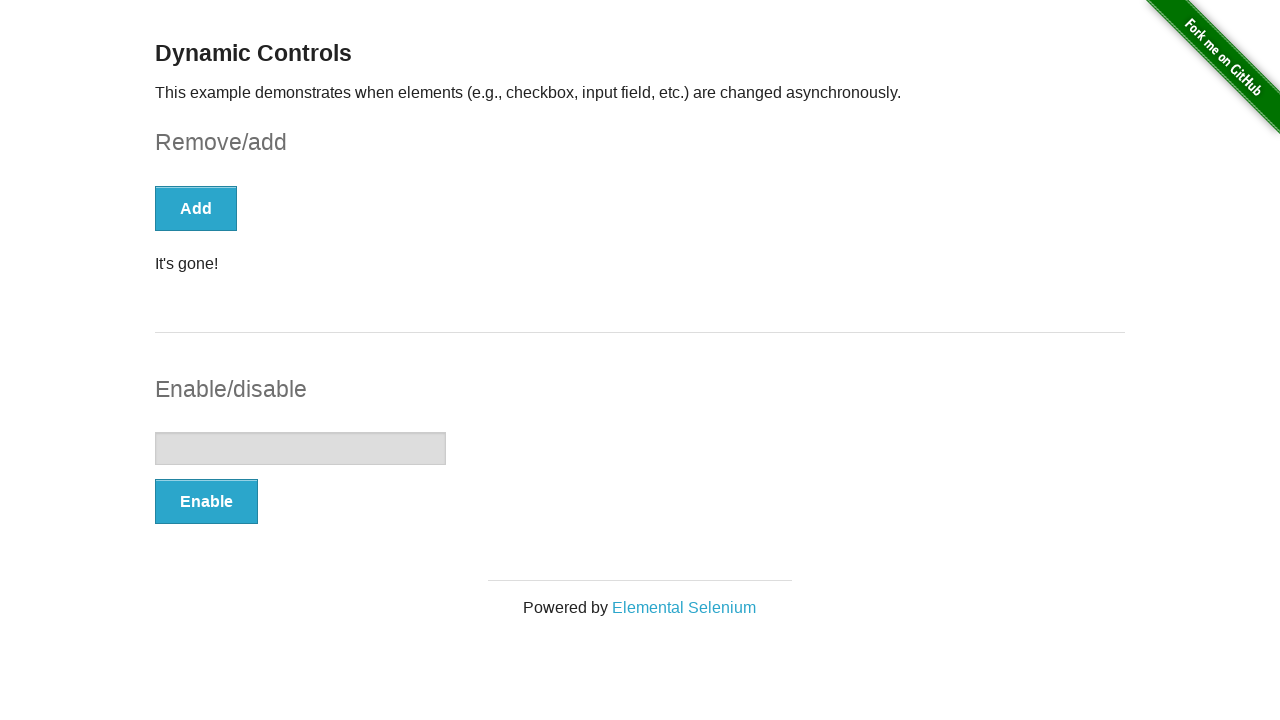